Opens the QA practice testing page and waits for it to fully load

Starting URL: https://qa-practice.netlify.app/

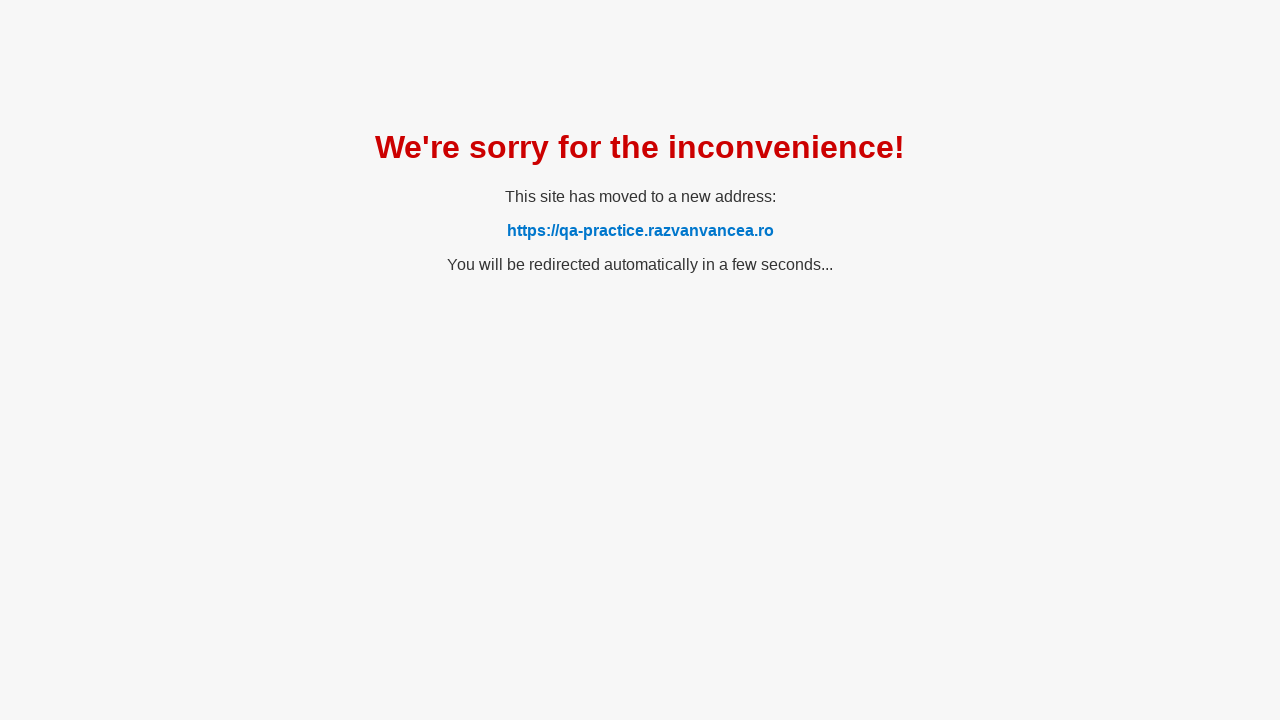

QA practice testing page fully loaded
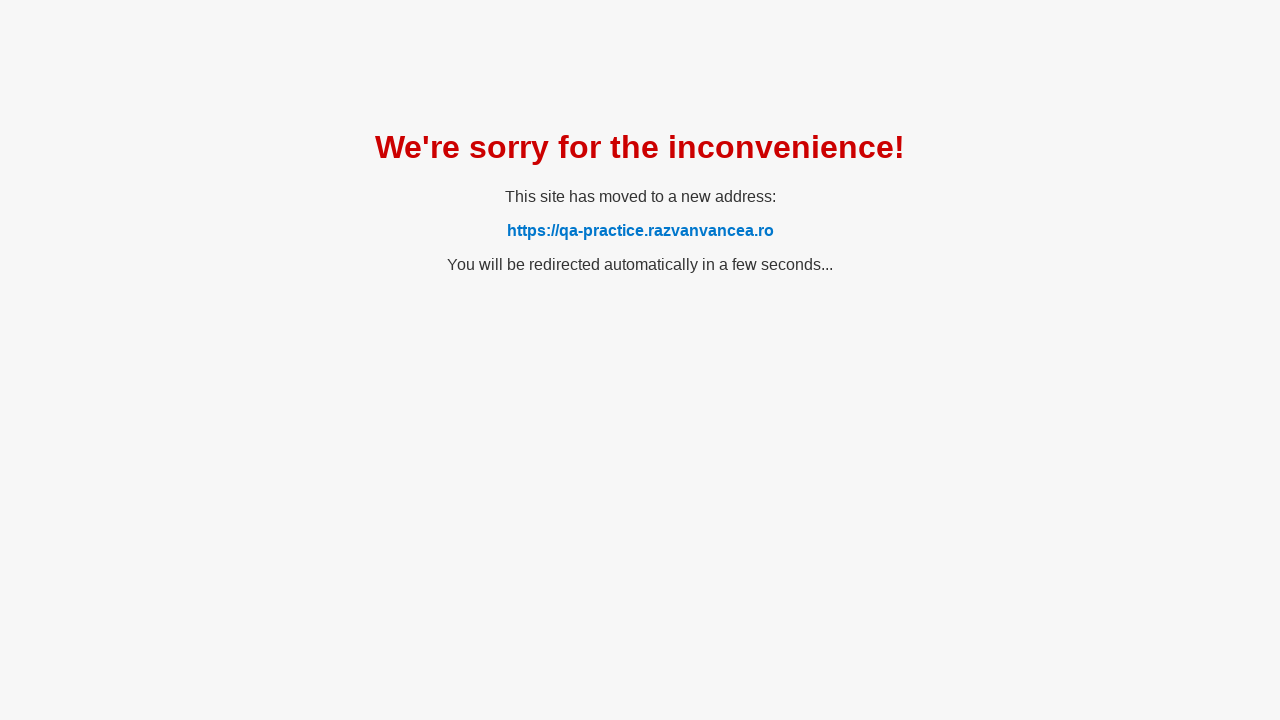

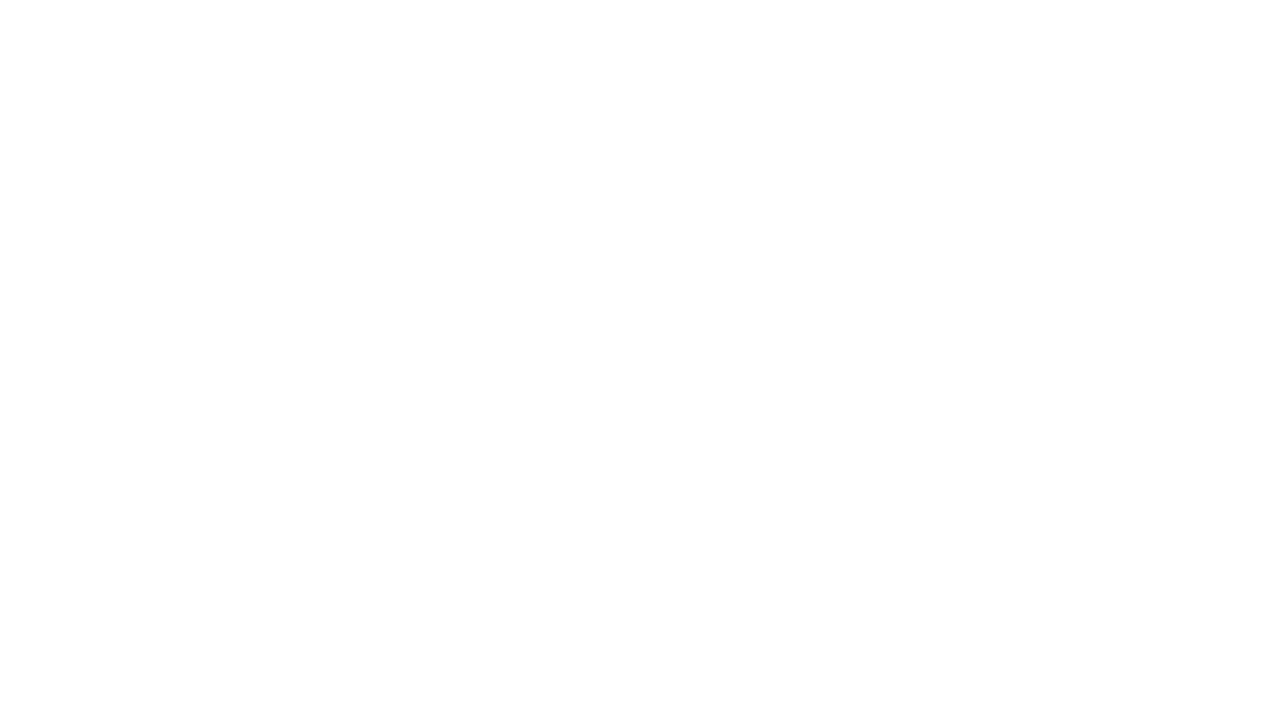